Navigates to SeleniumBase demo page and verifies the h1 heading contains "Demo Page"

Starting URL: https://seleniumbase.io/demo_page

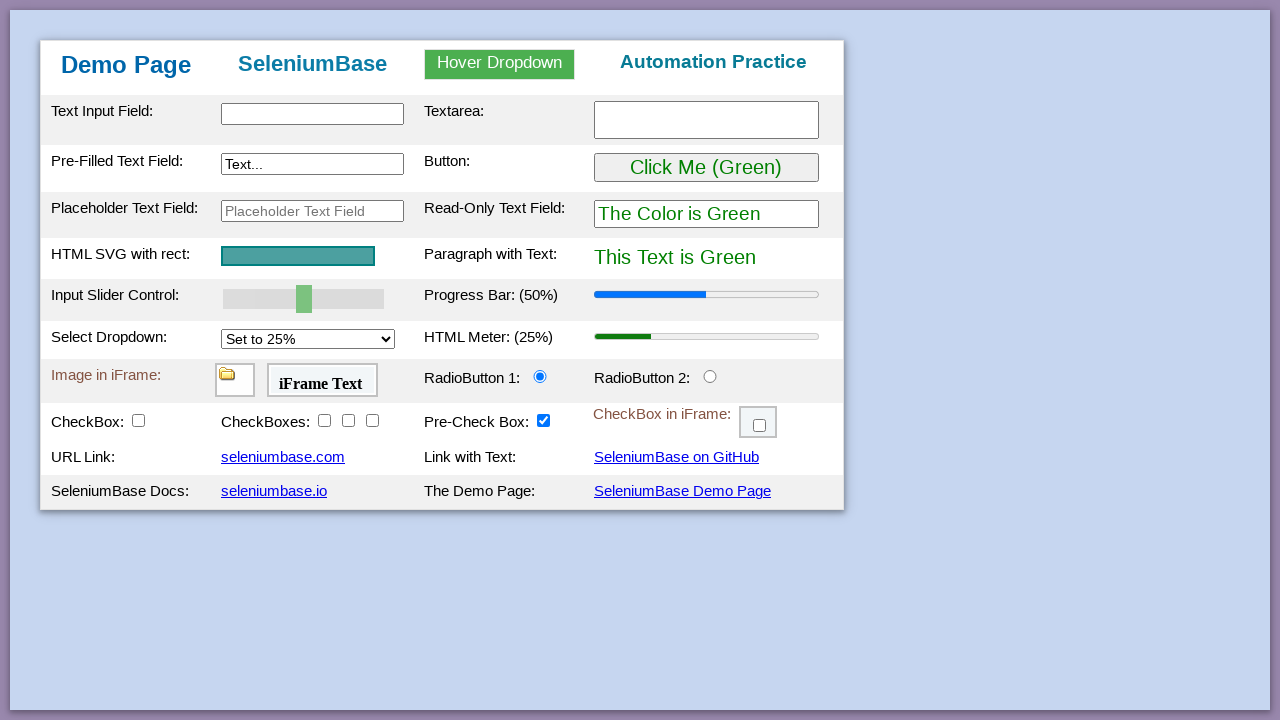

Navigated to SeleniumBase demo page
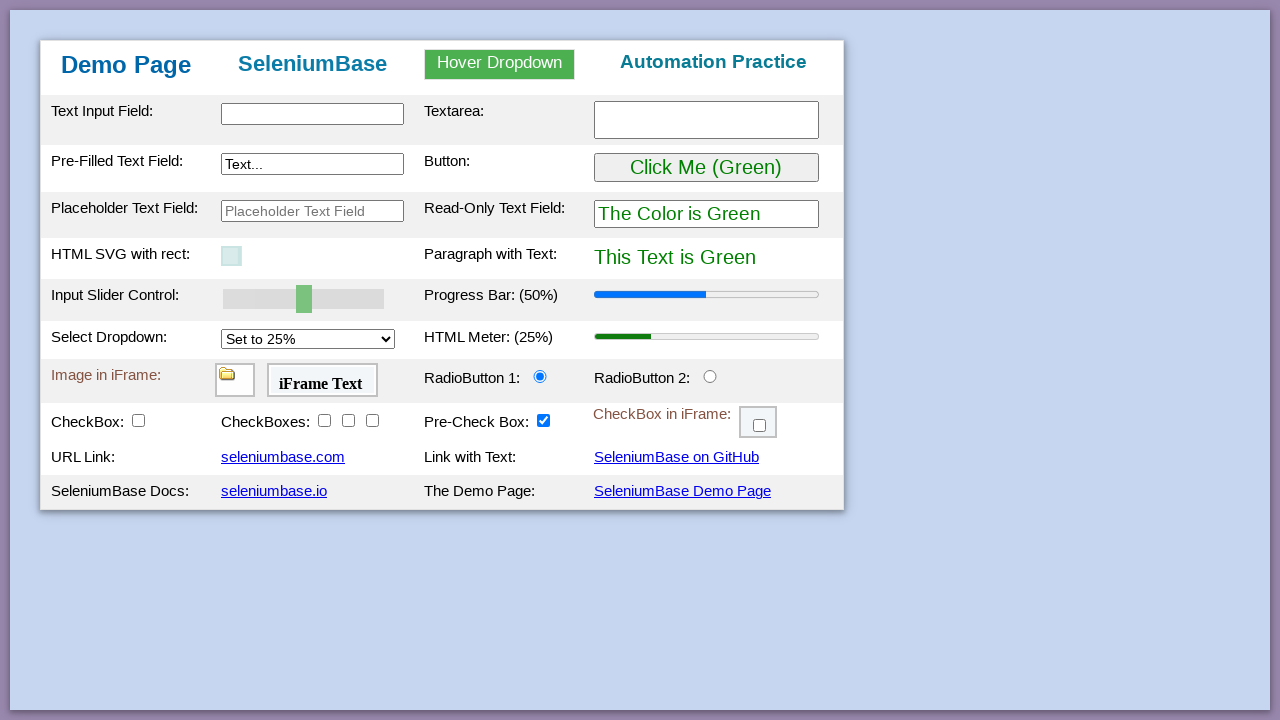

Located h1 heading element
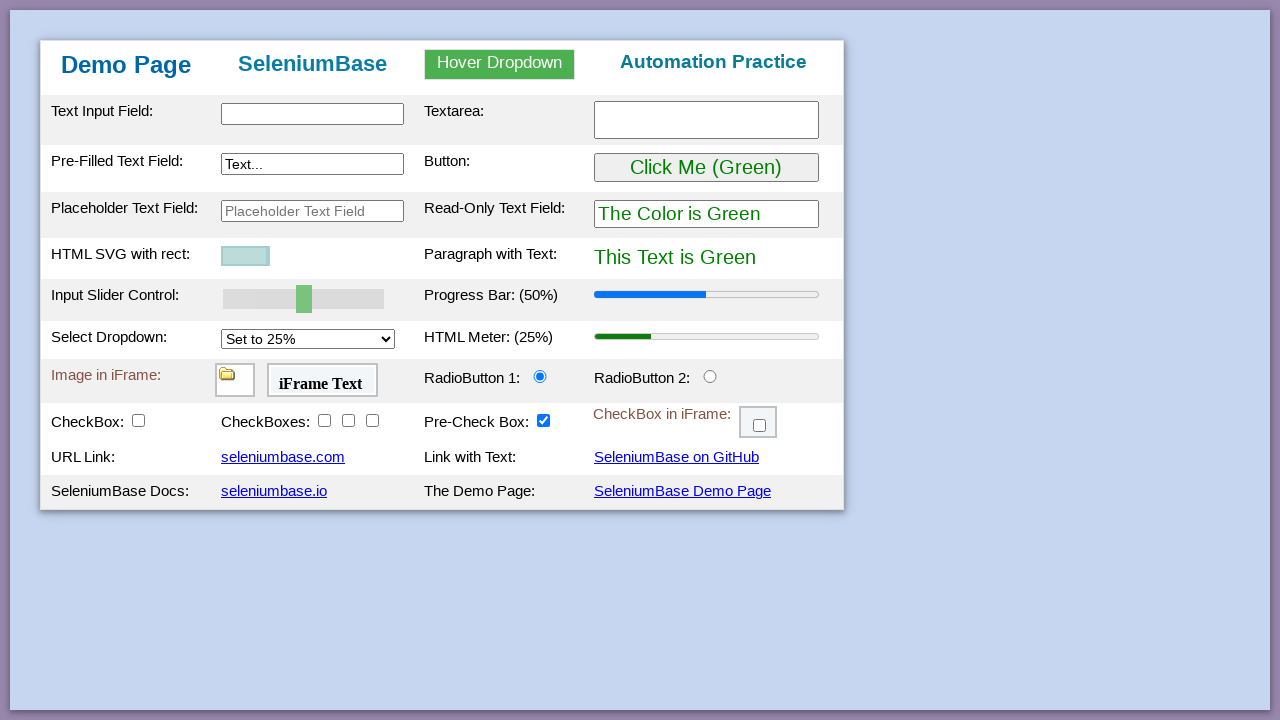

Verified h1 heading contains 'Demo Page'
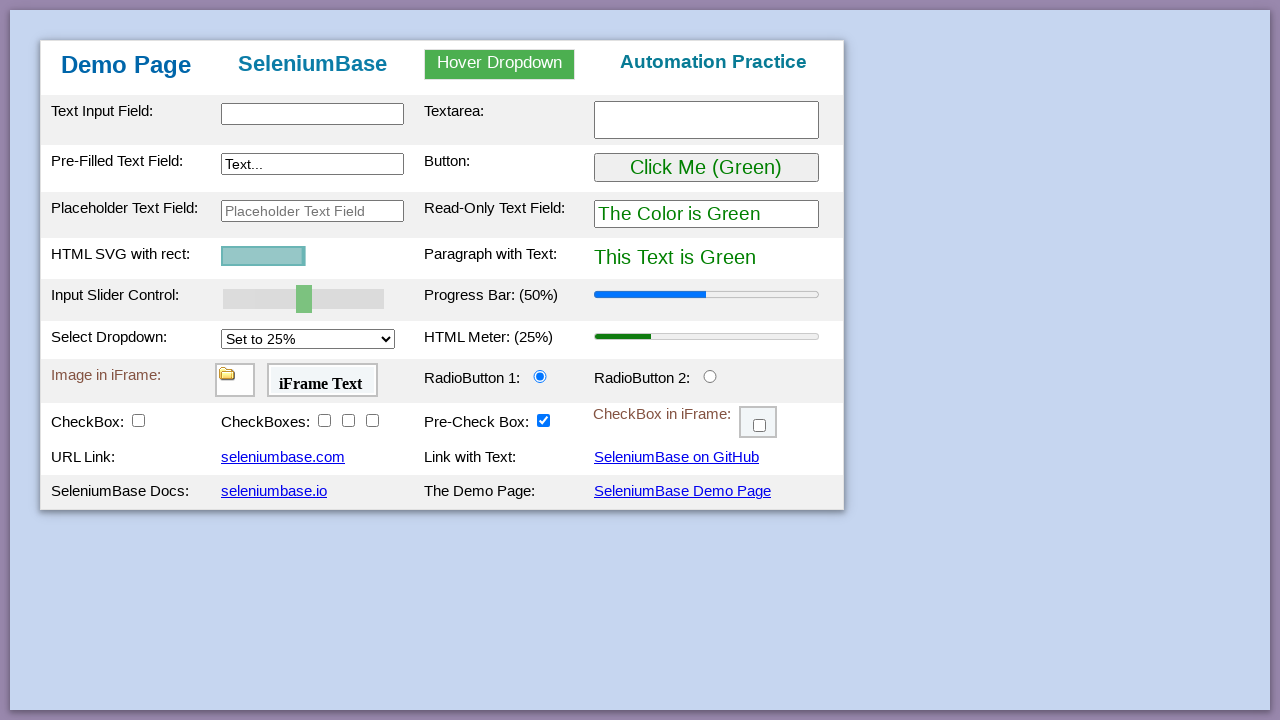

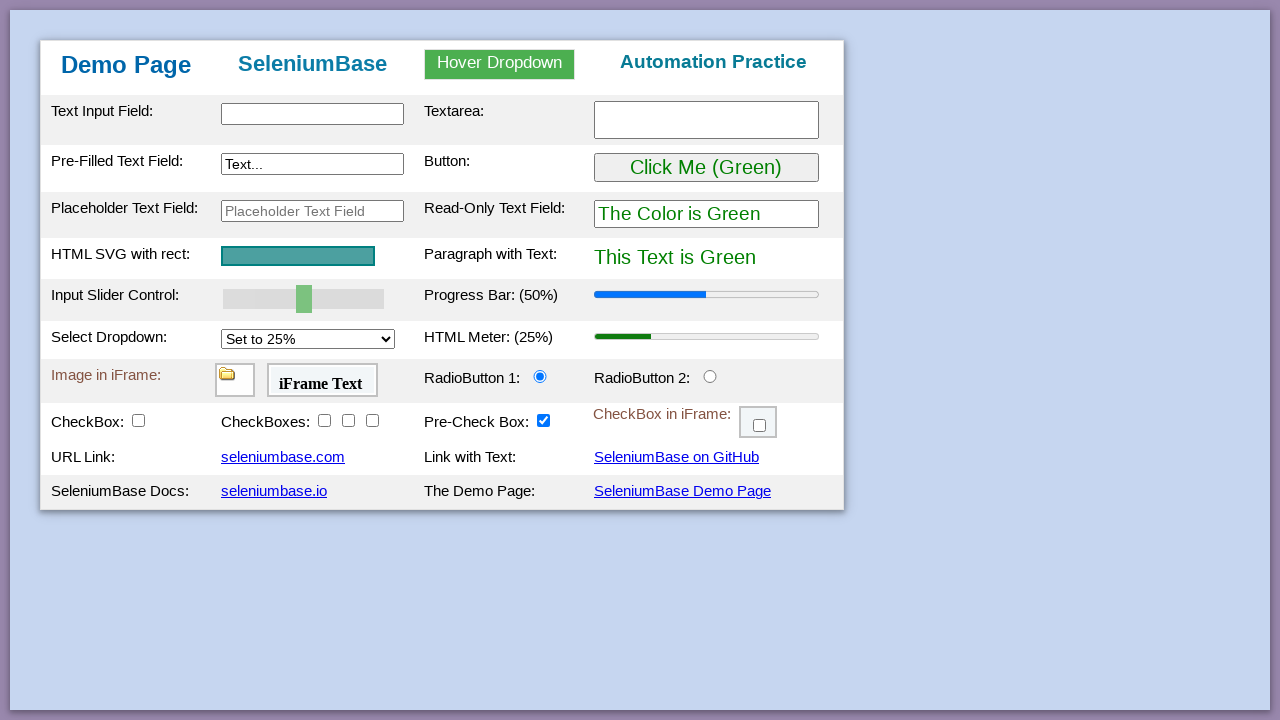